Navigates to the team page and verifies the three author names are Oliver Schade, Gregor Scheithauer, and Stefan Scheler.

Starting URL: http://www.99-bottles-of-beer.net/

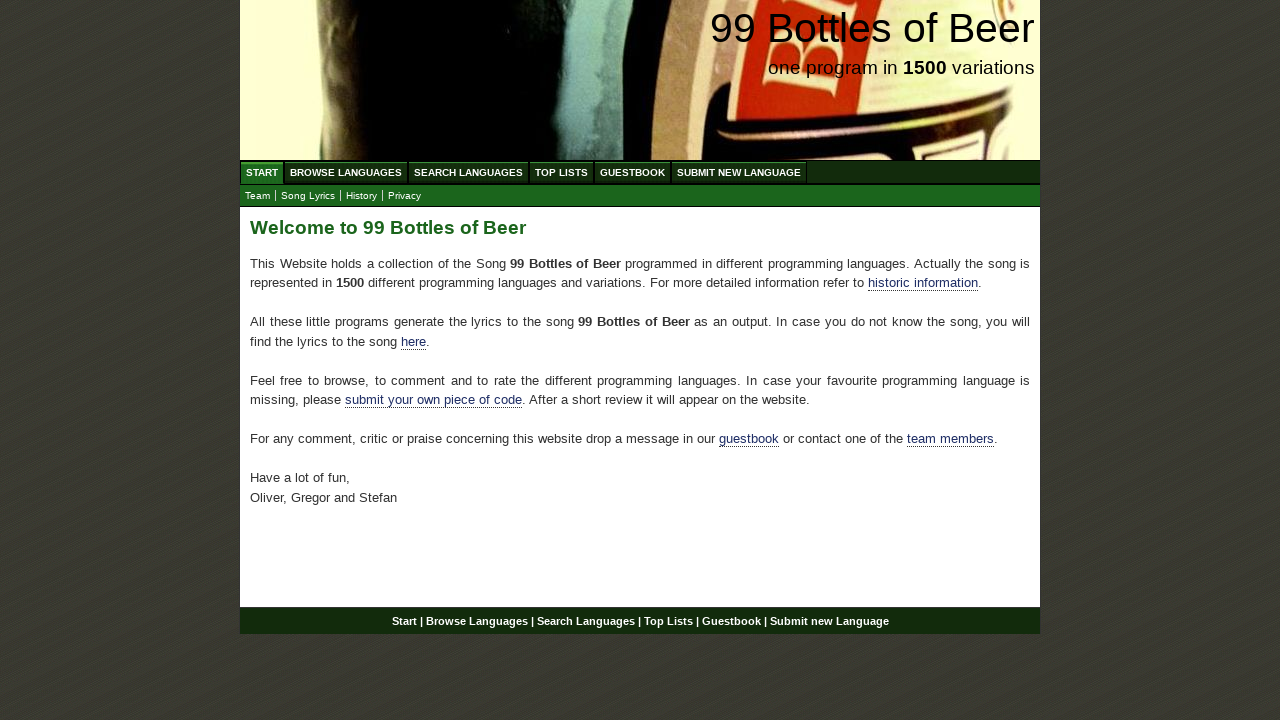

Clicked on team link at (258, 196) on a[href='team.html']
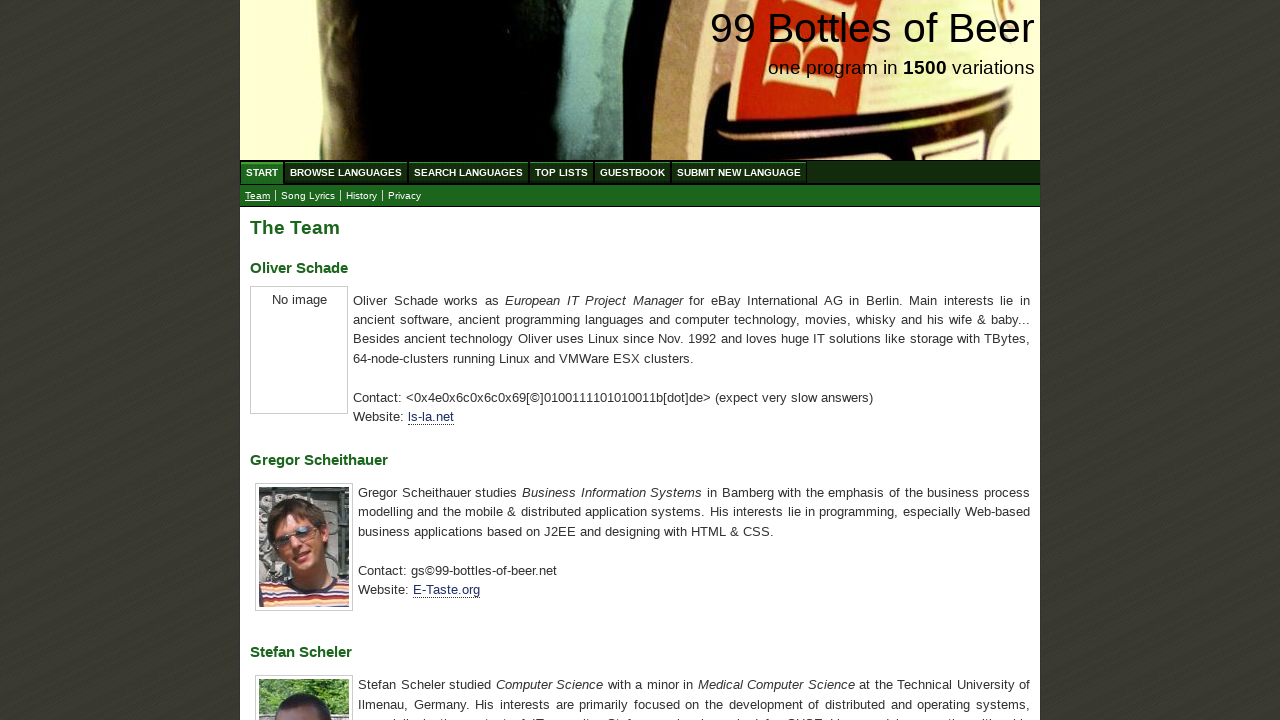

Waited for author name headings to load
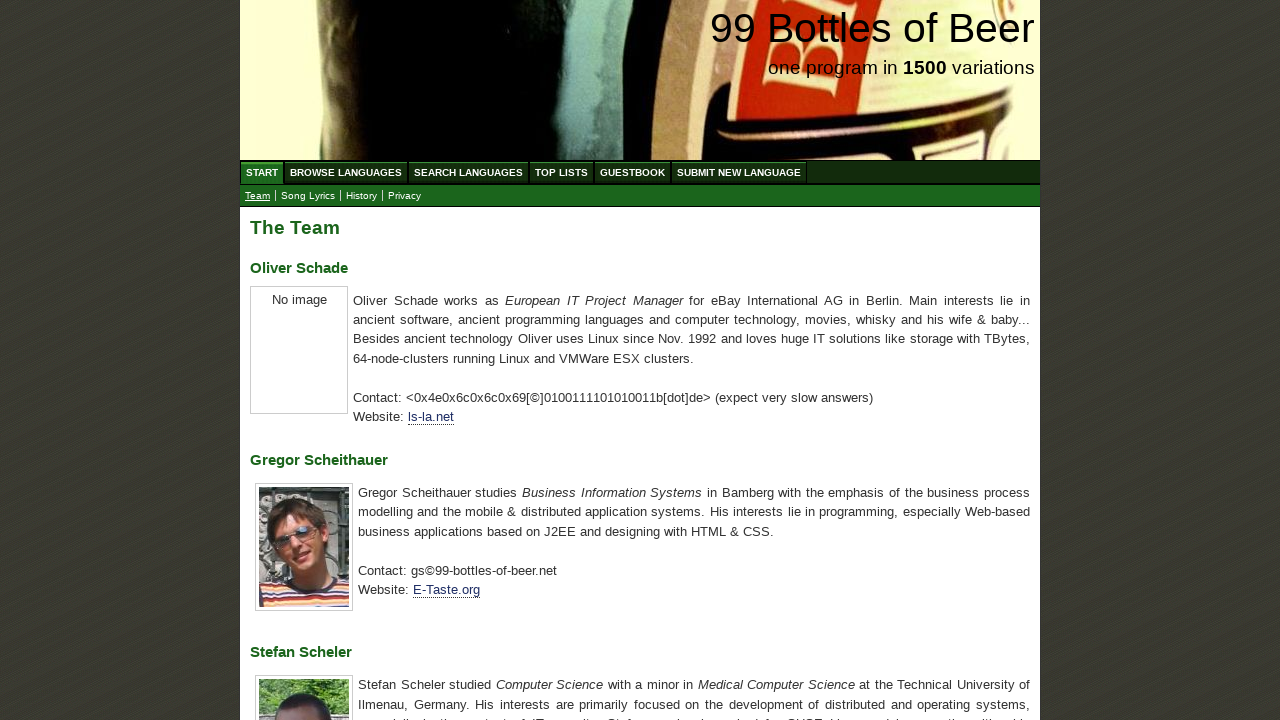

Retrieved all h3 elements containing author names
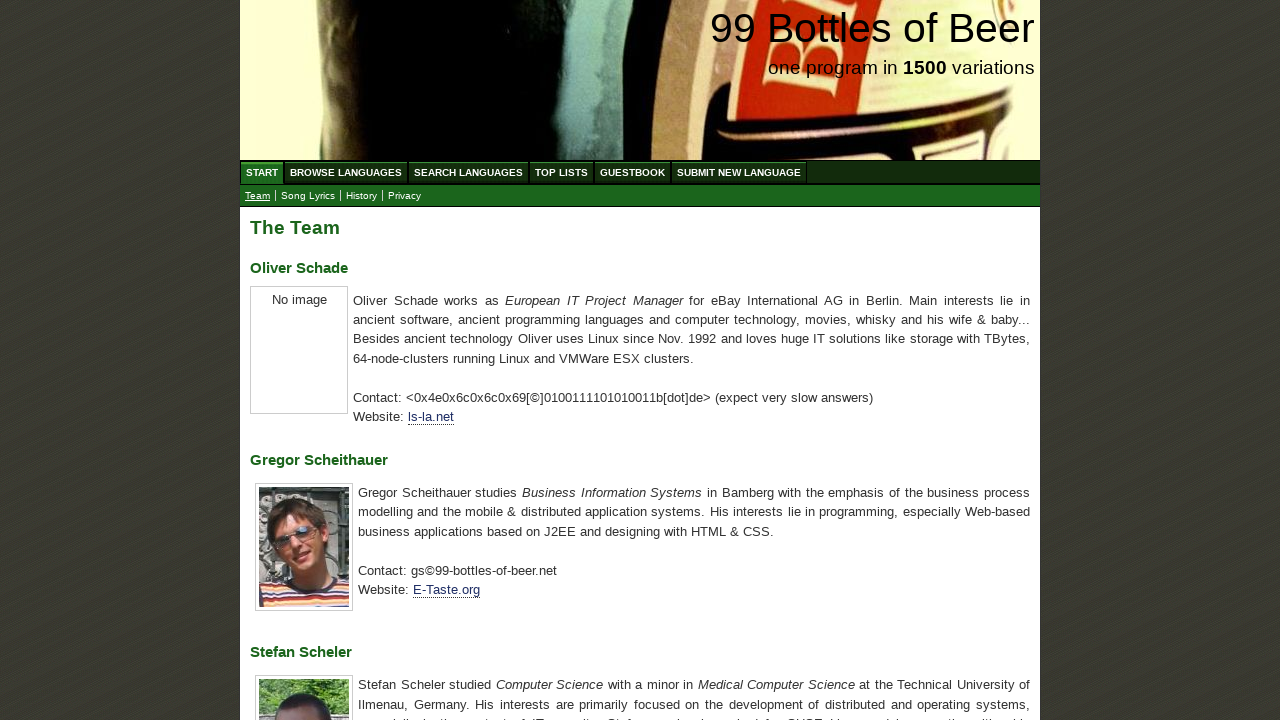

Extracted text content from author name elements
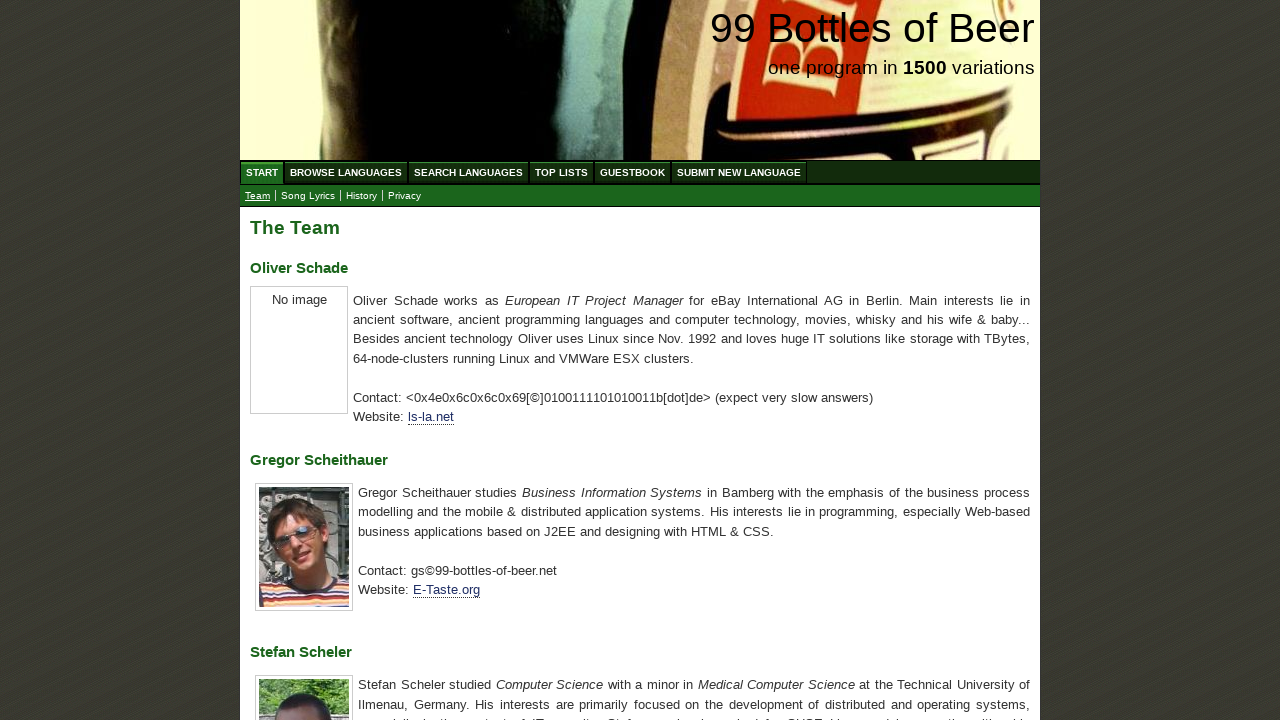

Defined expected author names list
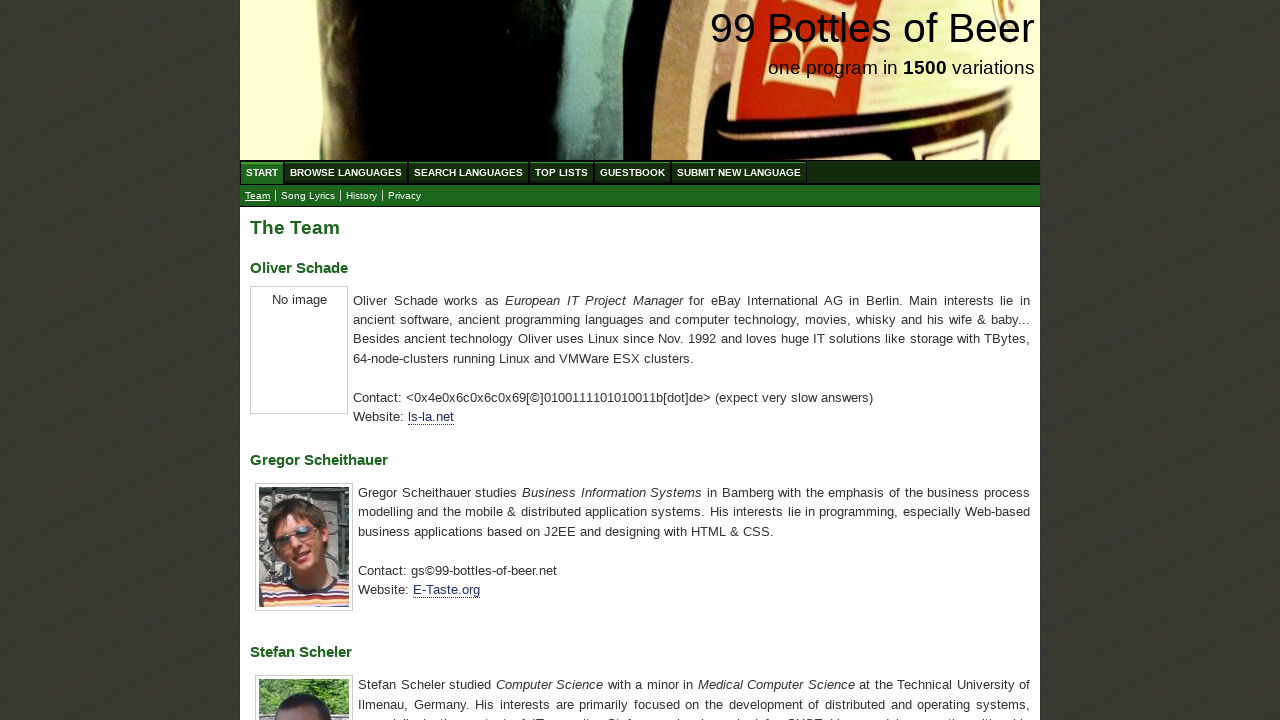

Verified that author names match expected values: Oliver Schade, Gregor Scheithauer, Stefan Scheler
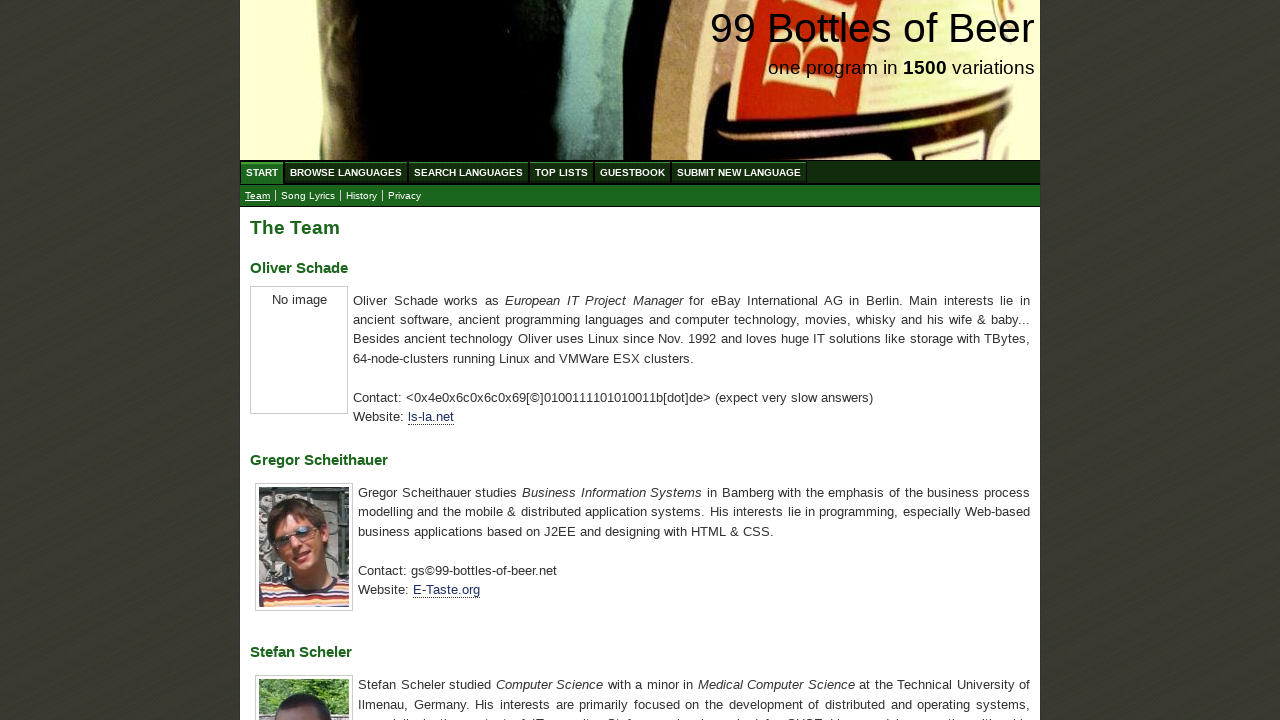

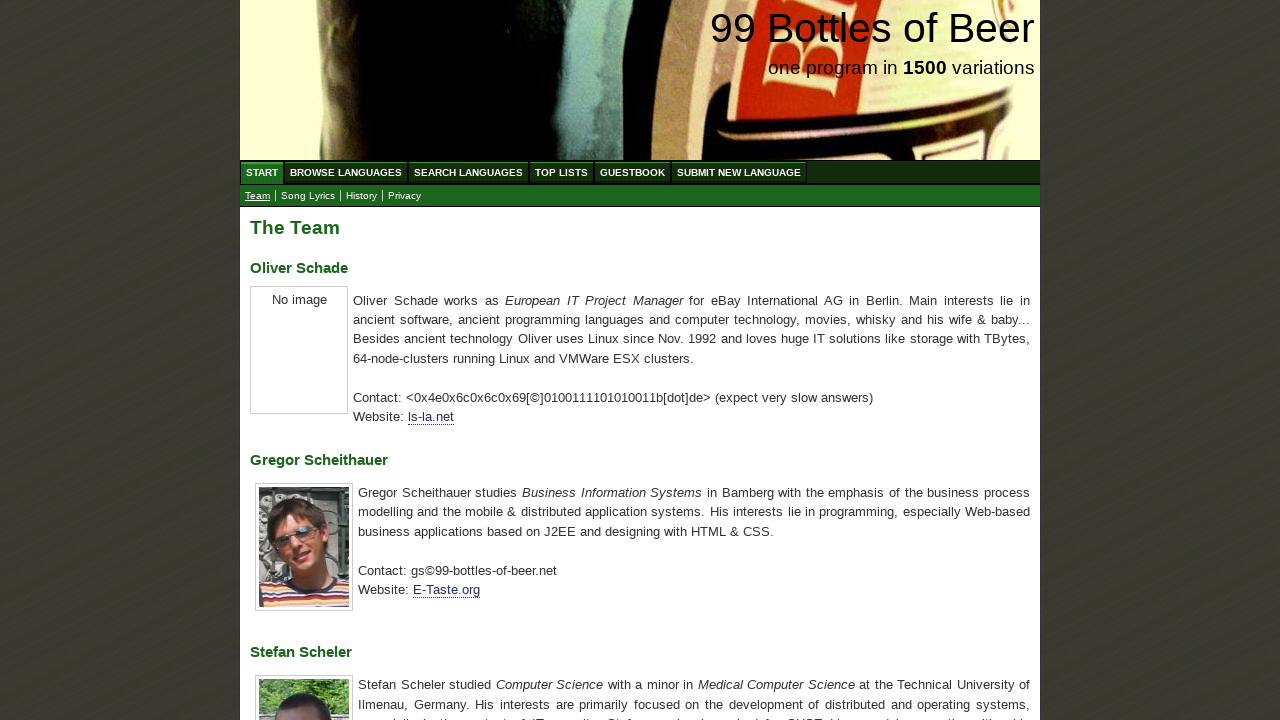